Tests handling of different JavaScript alert types including simple alerts, confirmation dialogs, and prompt boxes by clicking buttons and interacting with the alerts

Starting URL: https://syntaxprojects.com/javascript-alert-box-demo.php

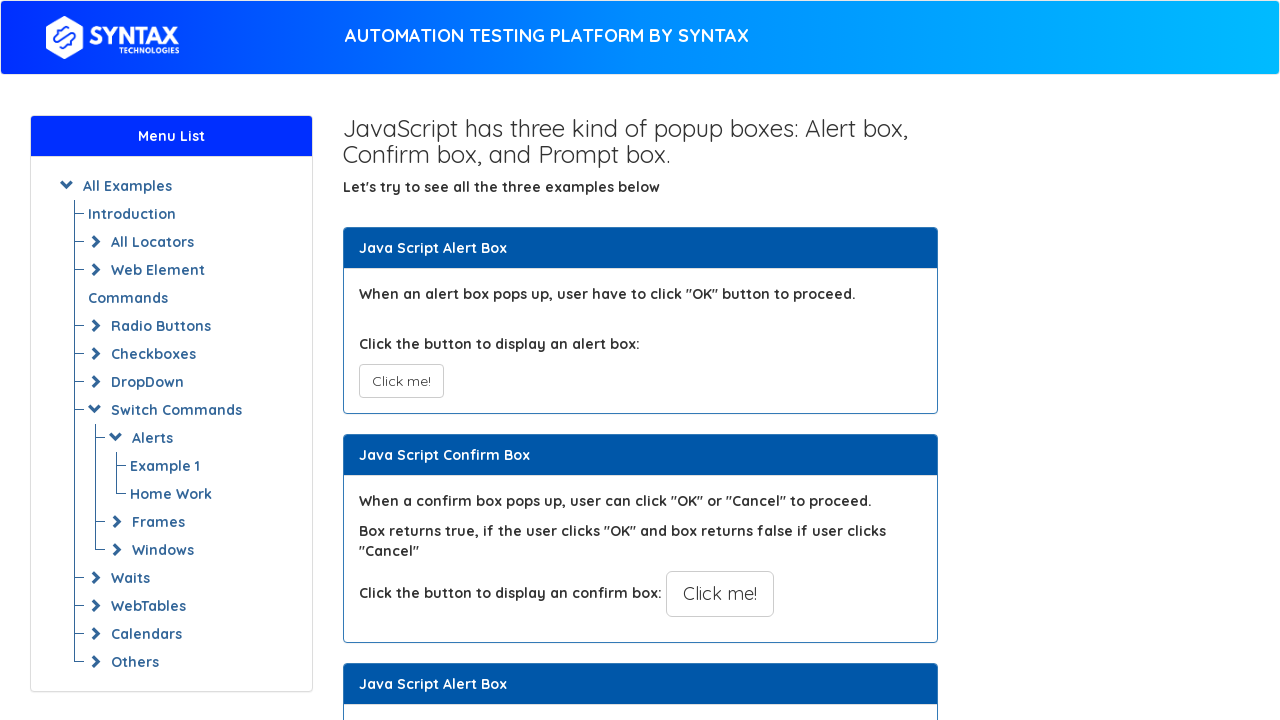

Clicked button to trigger simple alert box at (401, 381) on xpath=//p[text()='Click the button to display an alert box:']/following-sibling:
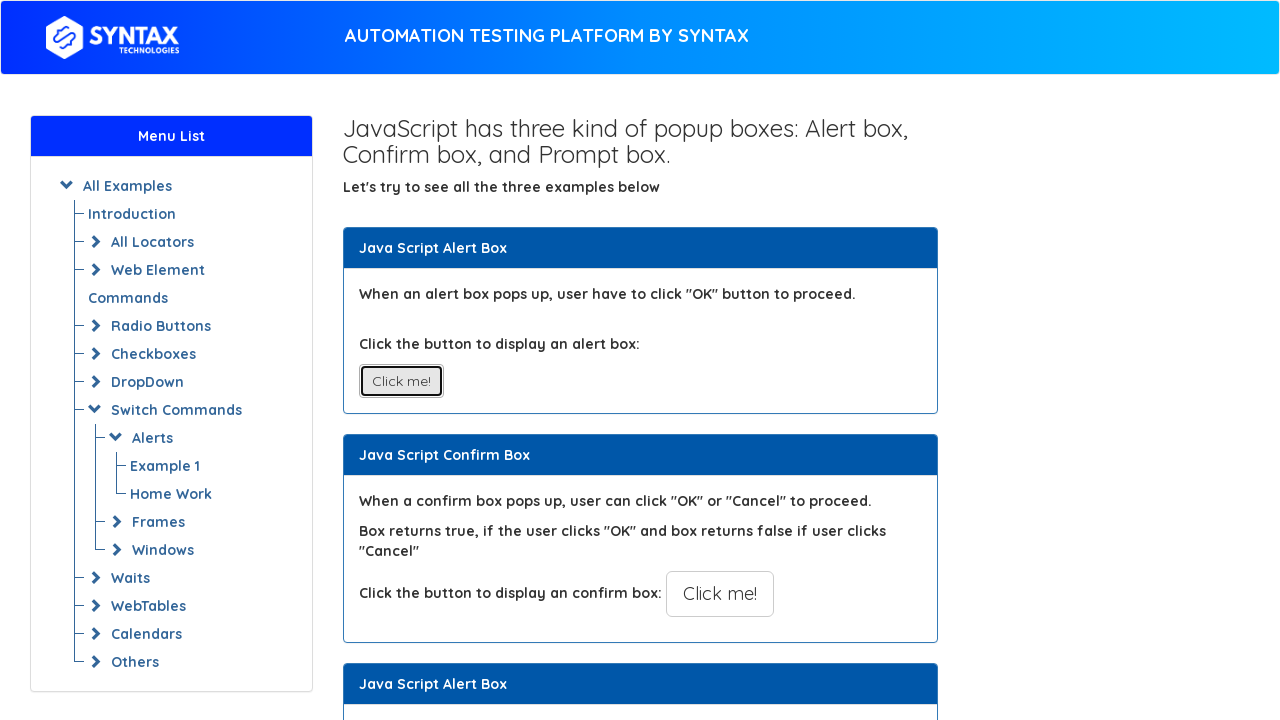

Set up dialog handler to accept simple alert
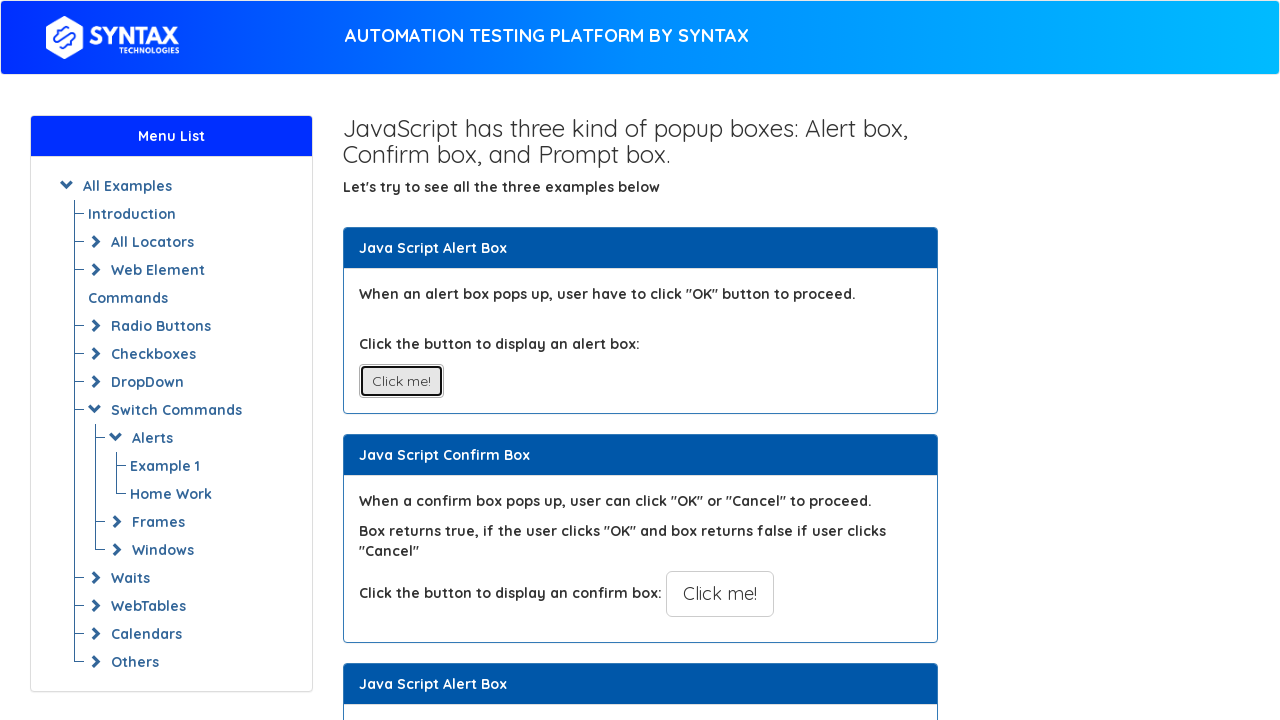

Clicked button to trigger confirmation dialog at (720, 594) on xpath=//p[@id='confirm-demo']/preceding-sibling::button
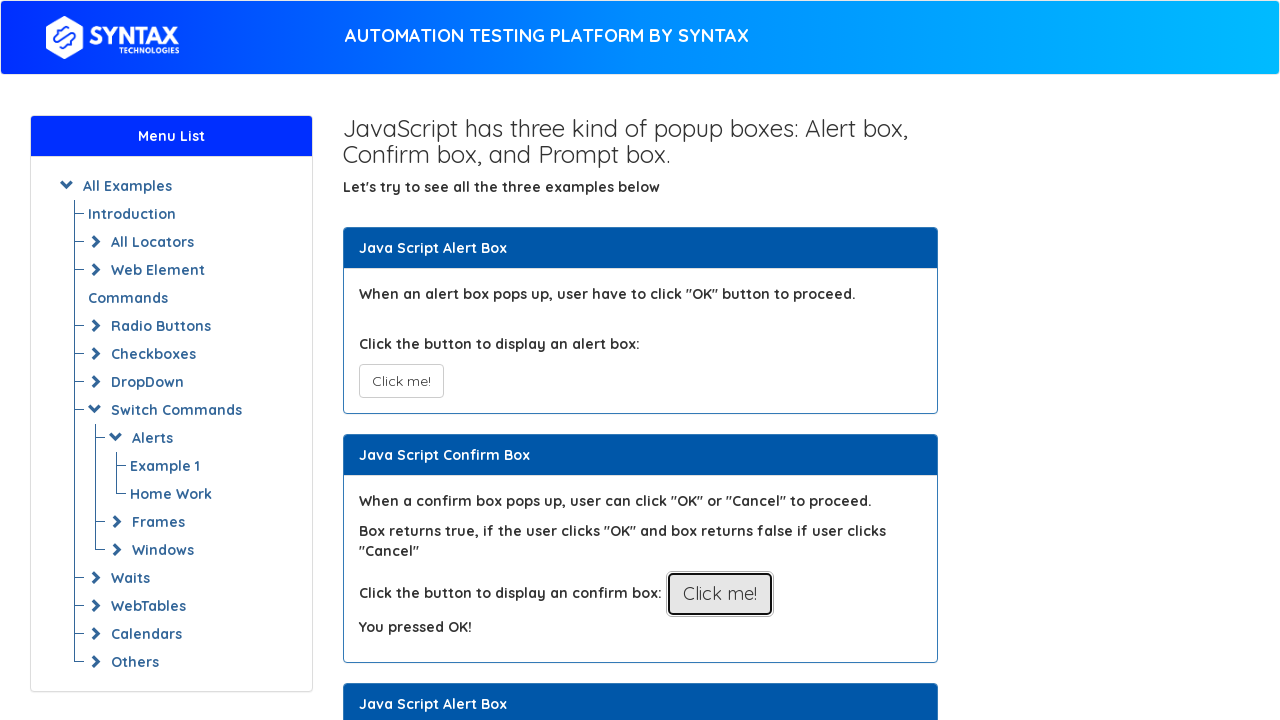

Set up dialog handler to dismiss confirmation dialog
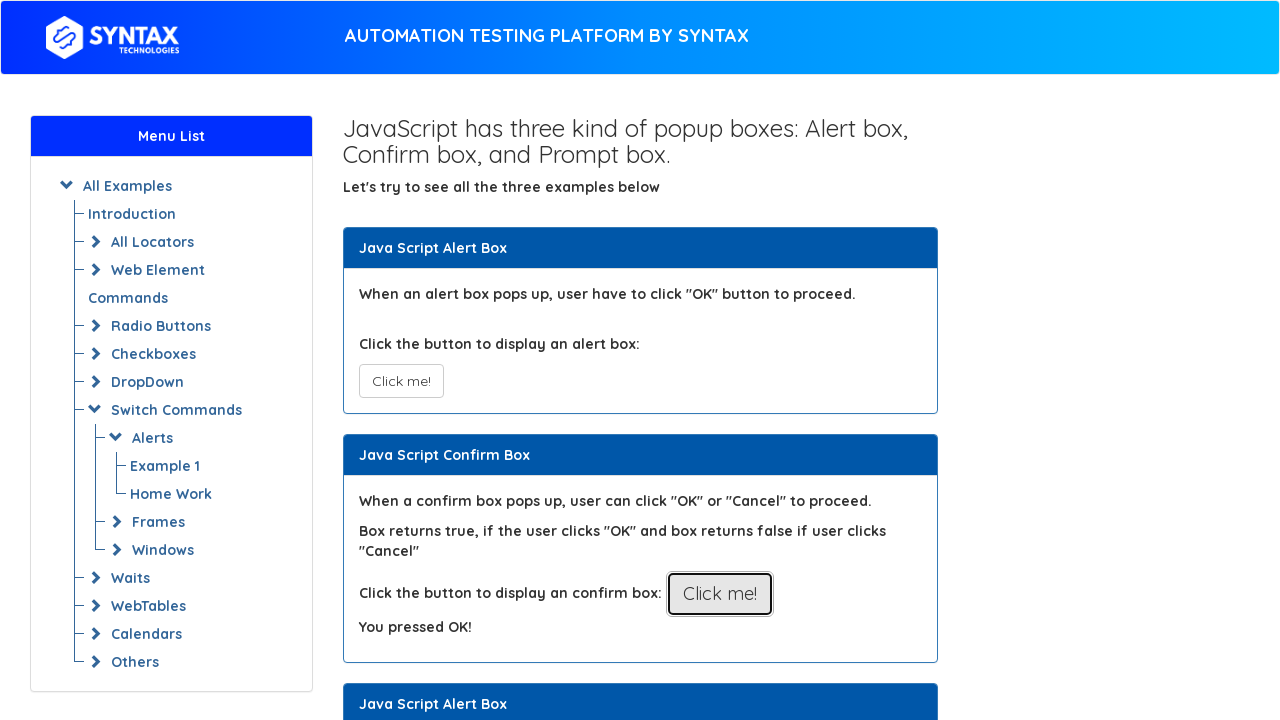

Located confirmation message element
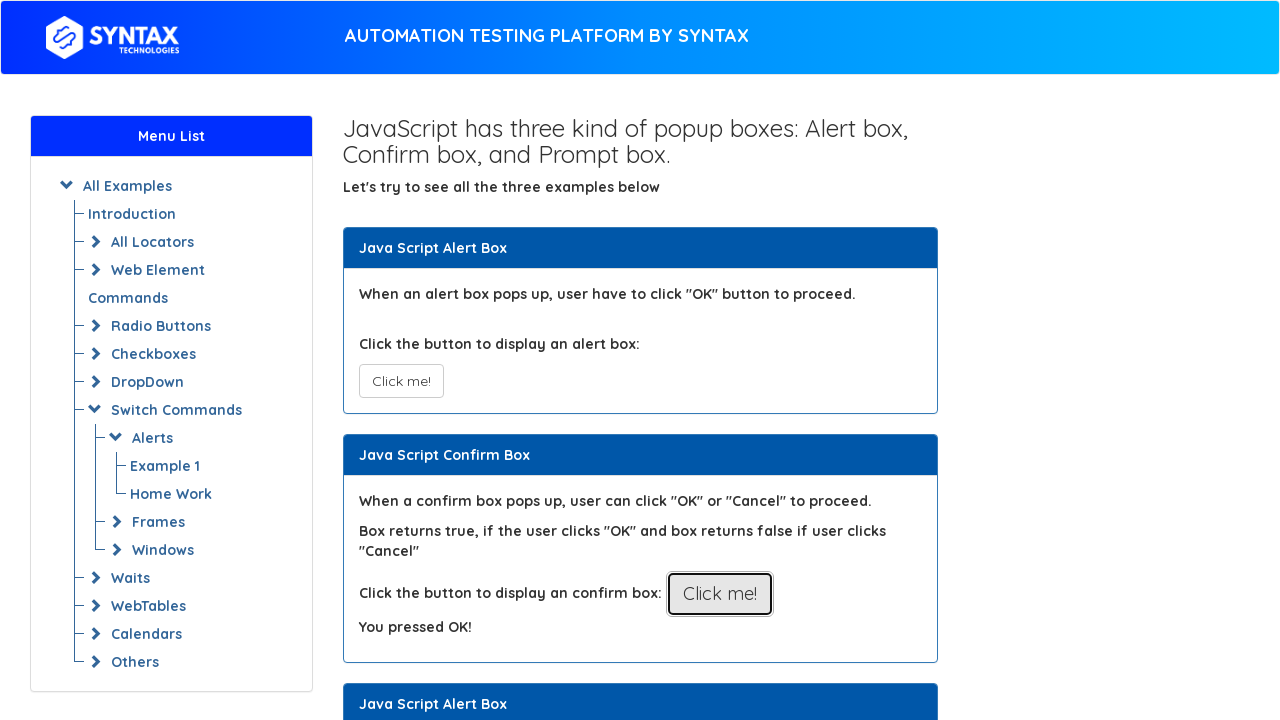

Confirmation message is visible - PASS
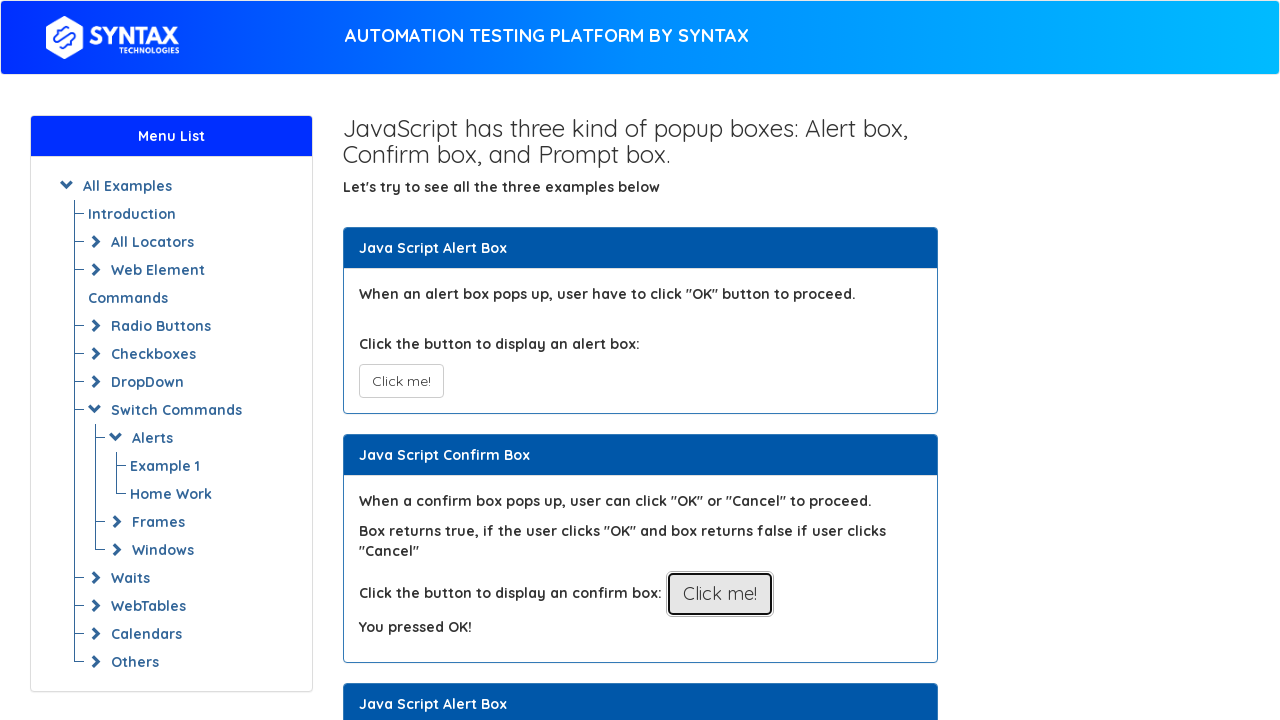

Clicked button to trigger prompt box at (714, 360) on xpath=//button[text()='Click for Prompt Box']
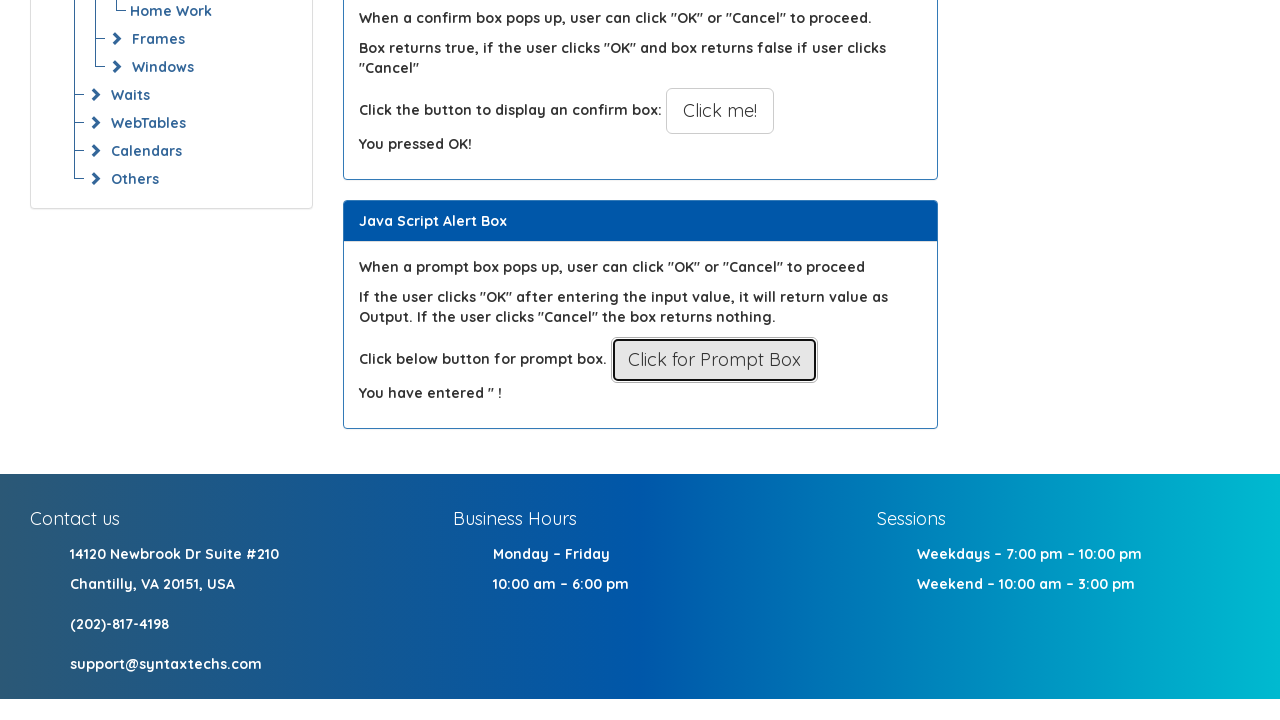

Set up dialog handler to accept prompt with text 'Tarik Abraham'
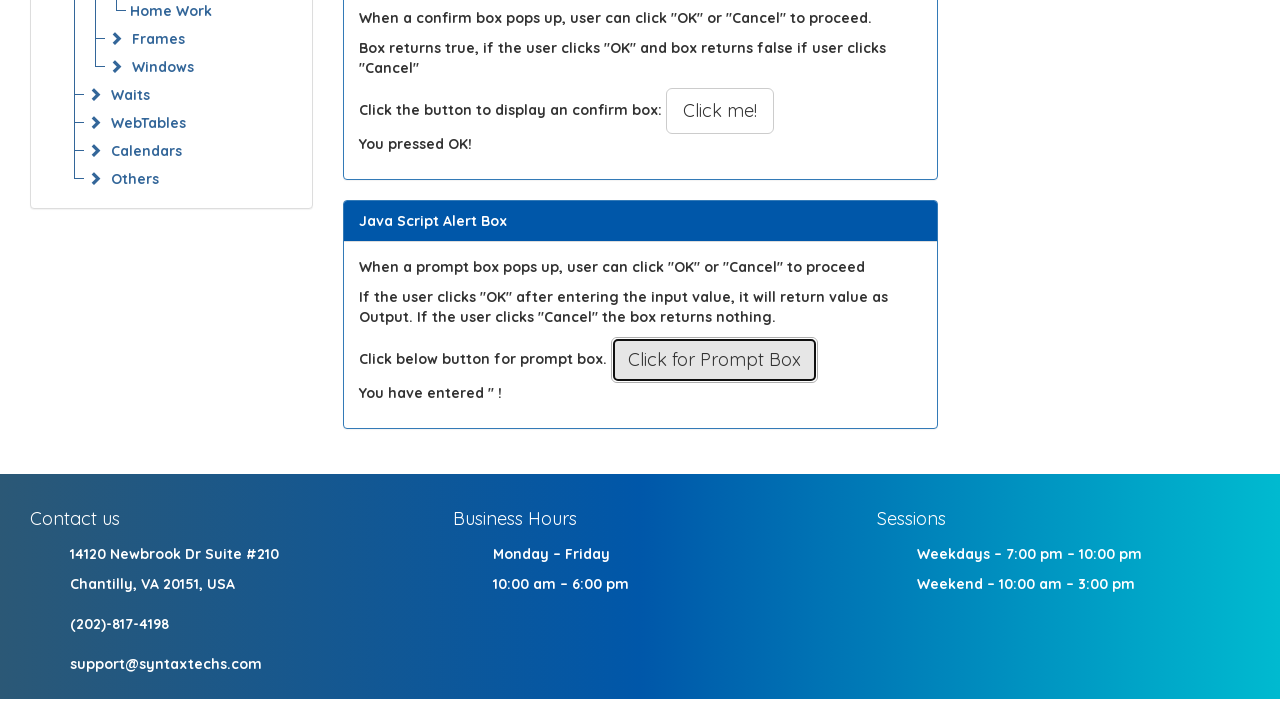

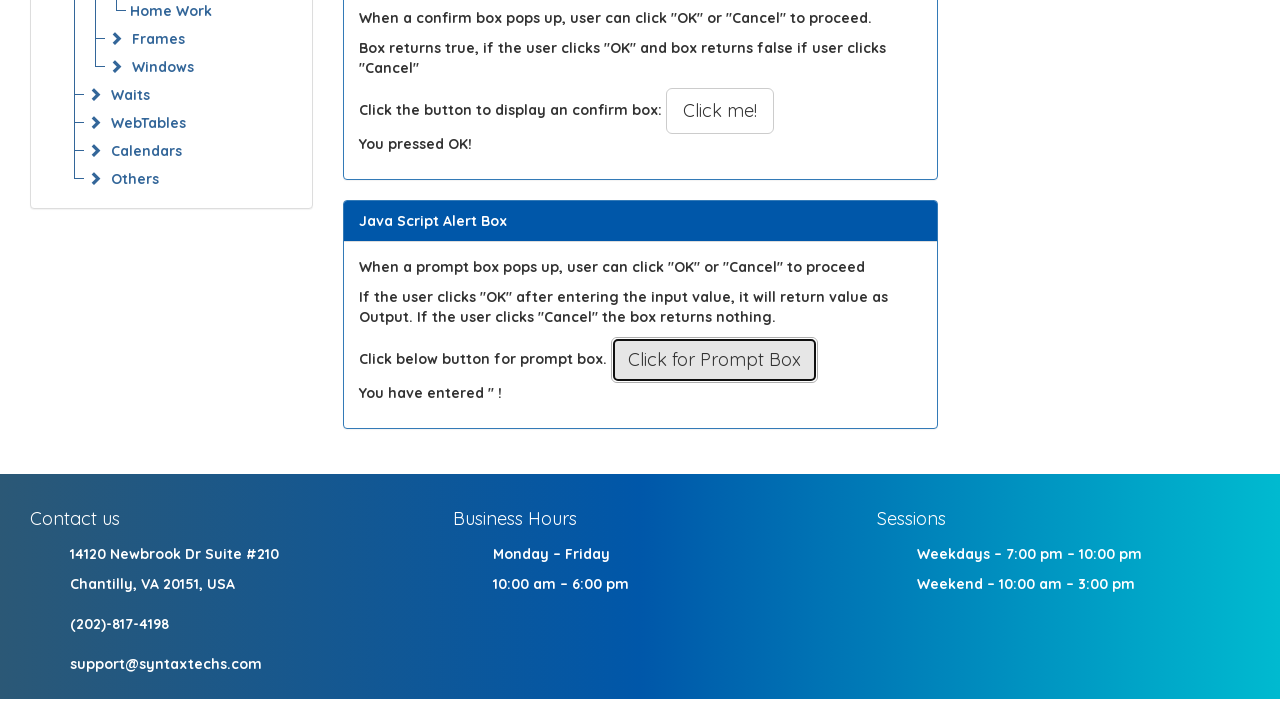